Tests attempting to place an order without logging in and without any items in the cart - navigating directly to cart and trying to purchase

Starting URL: https://www.demoblaze.com

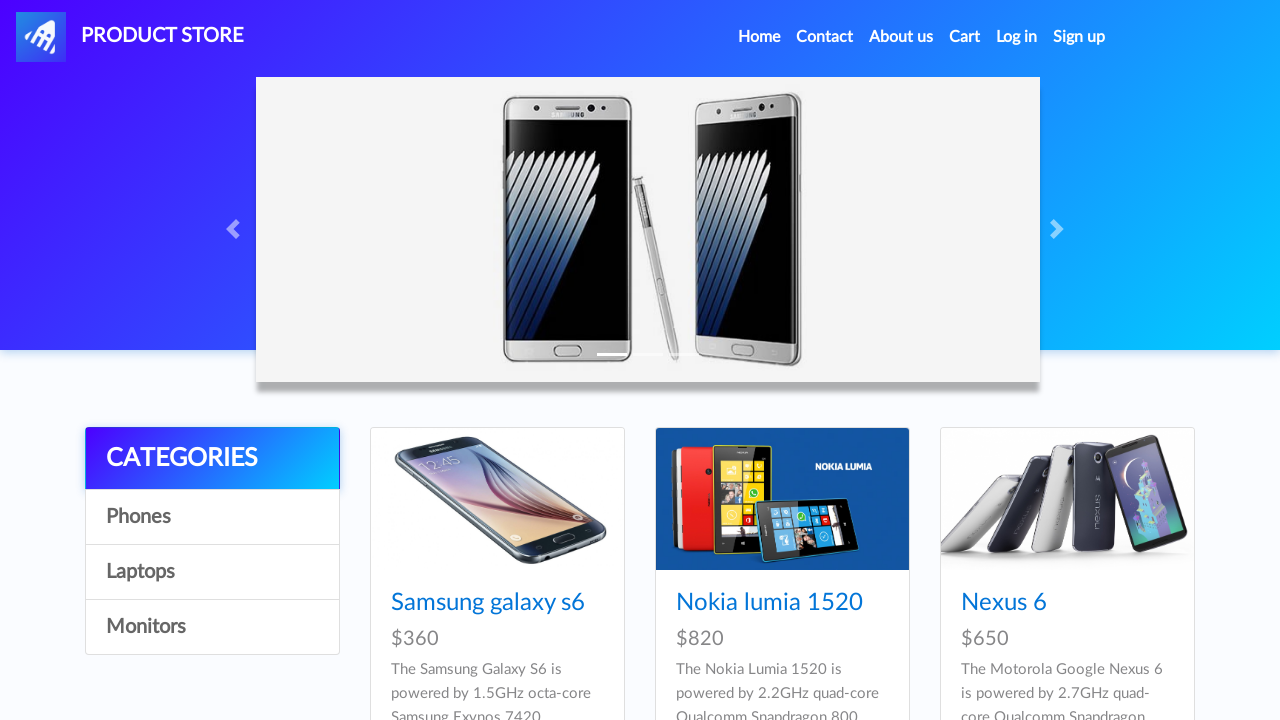

Clicked on cart link to navigate to shopping cart at (965, 37) on xpath=//a[@id="cartur"]
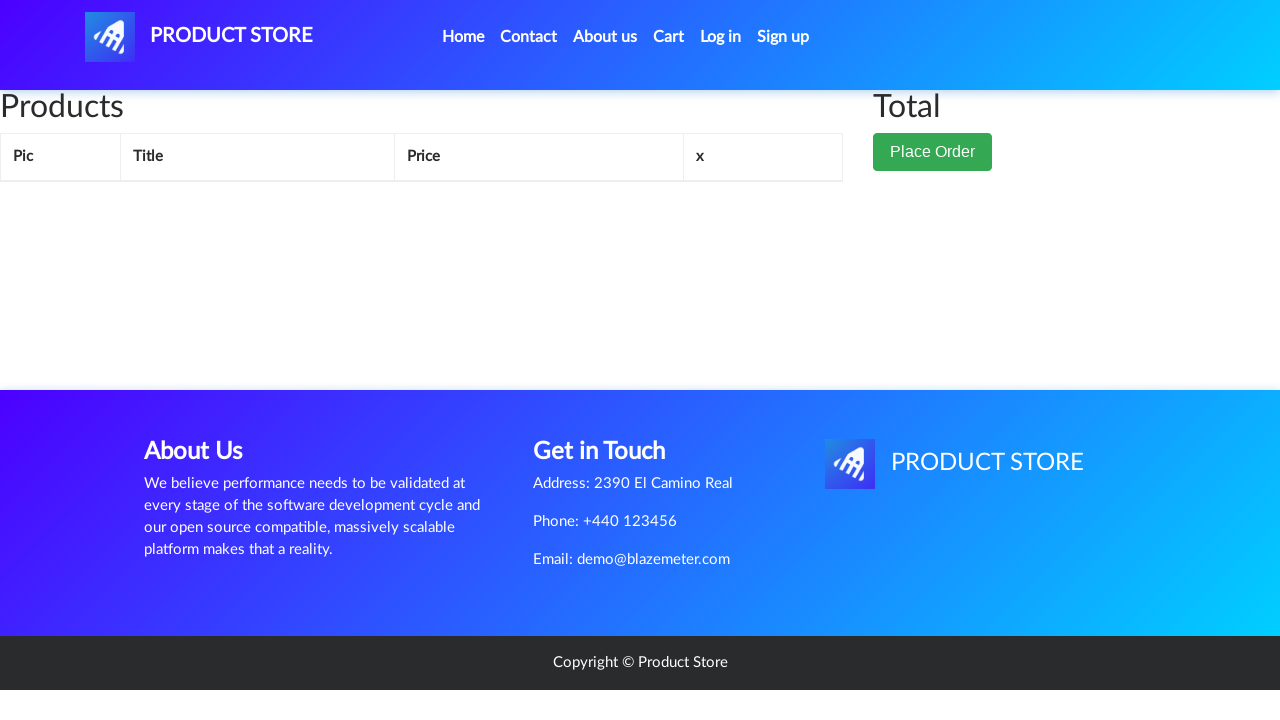

Waited for cart page to load
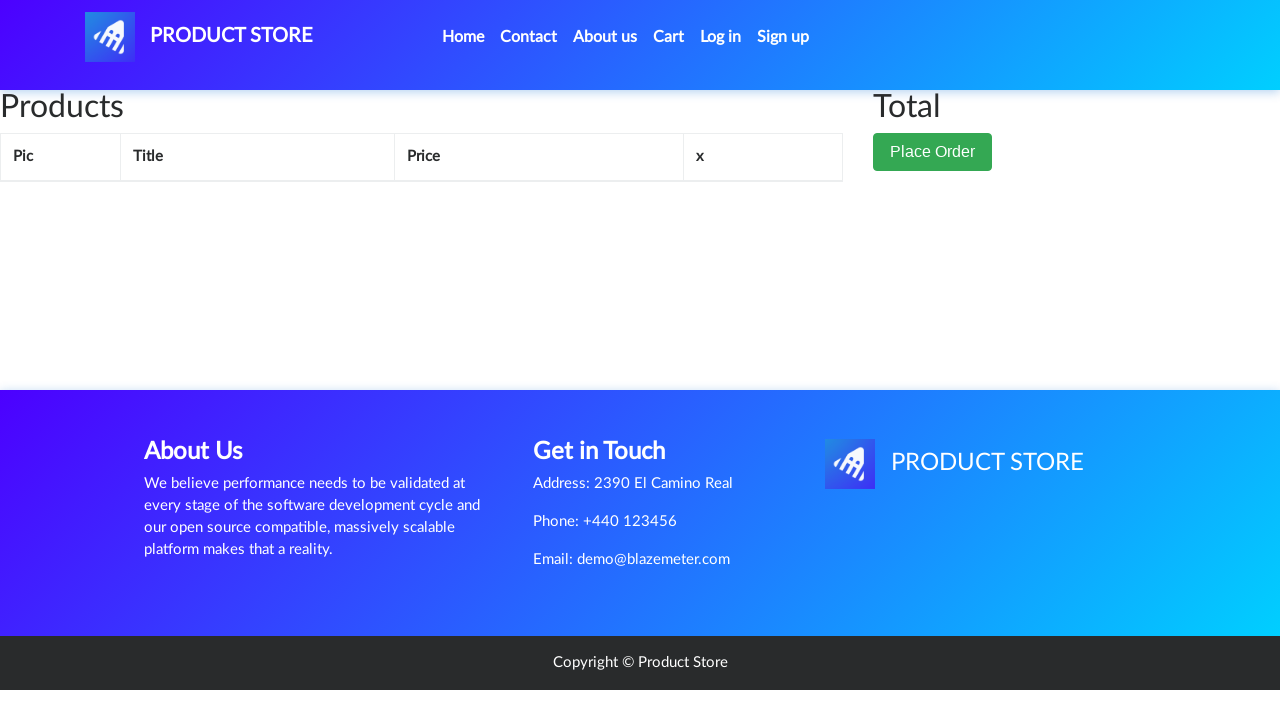

Clicked Place Order button on empty cart at (933, 152) on xpath=//button[@class="btn btn-success"]
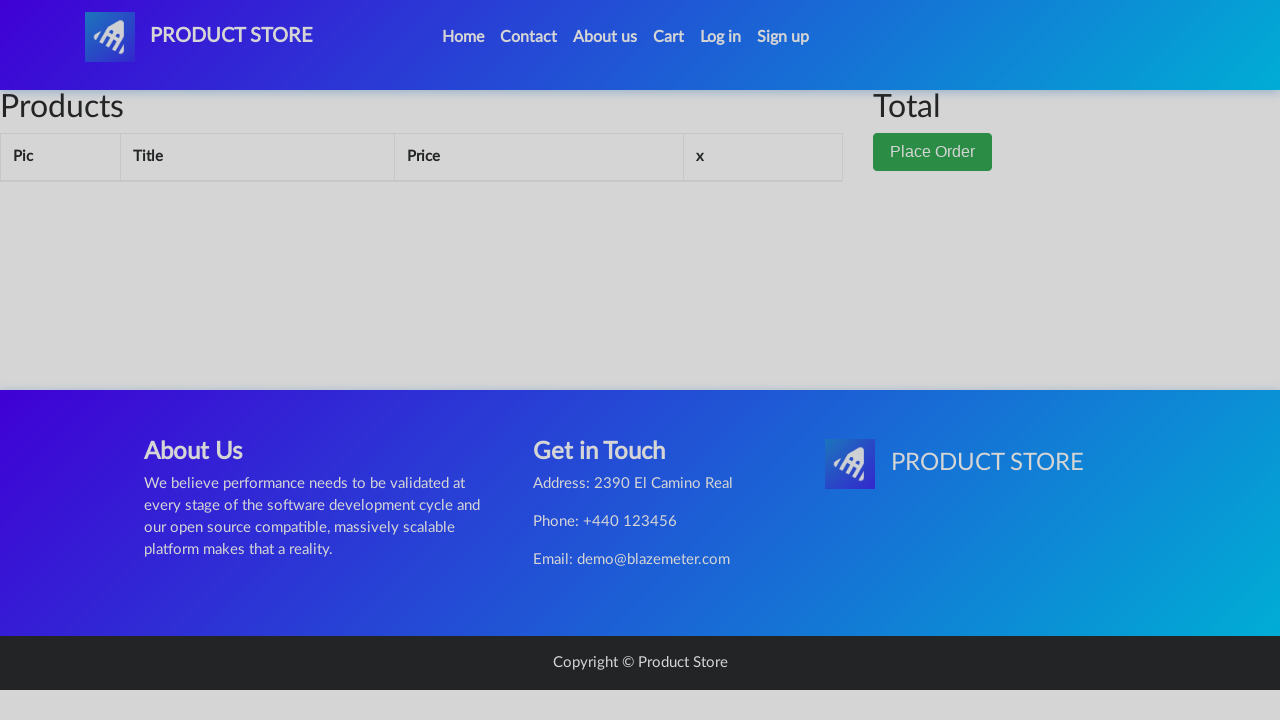

Filled in customer name field with 'MikeSmith' on //input[@id="name"]
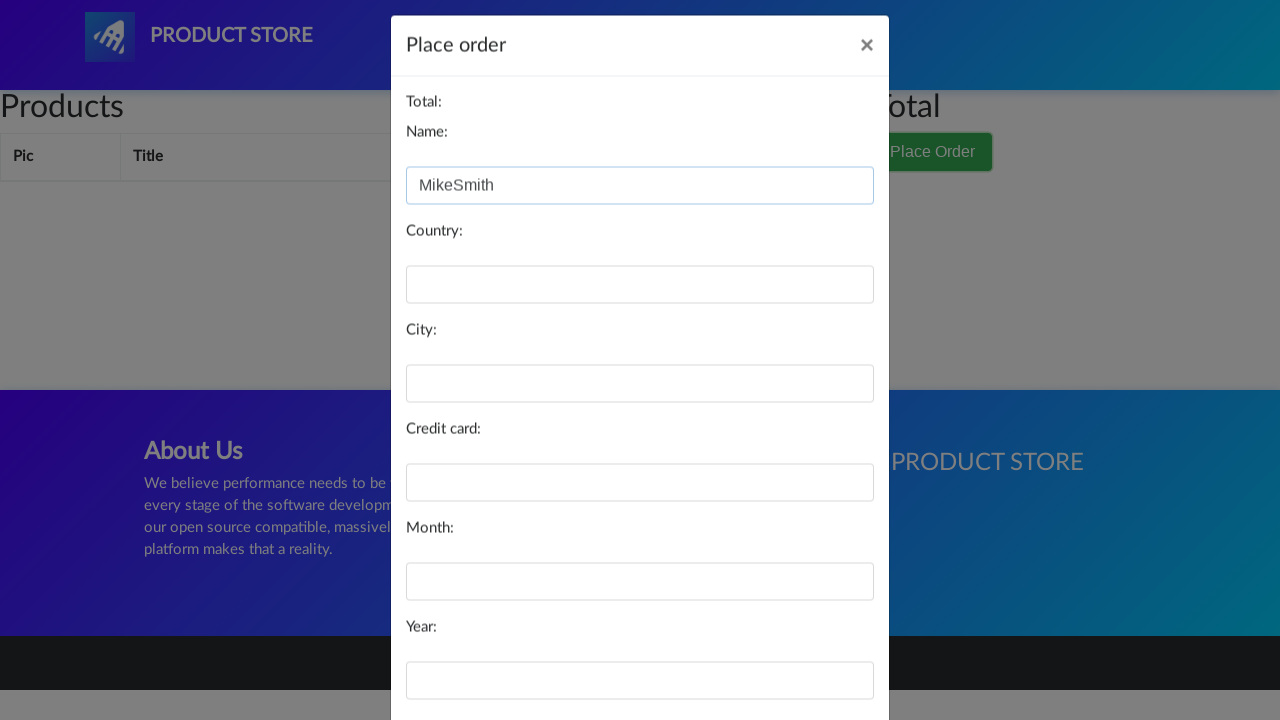

Filled in card number field with '5551234567' on //input[@id="card"]
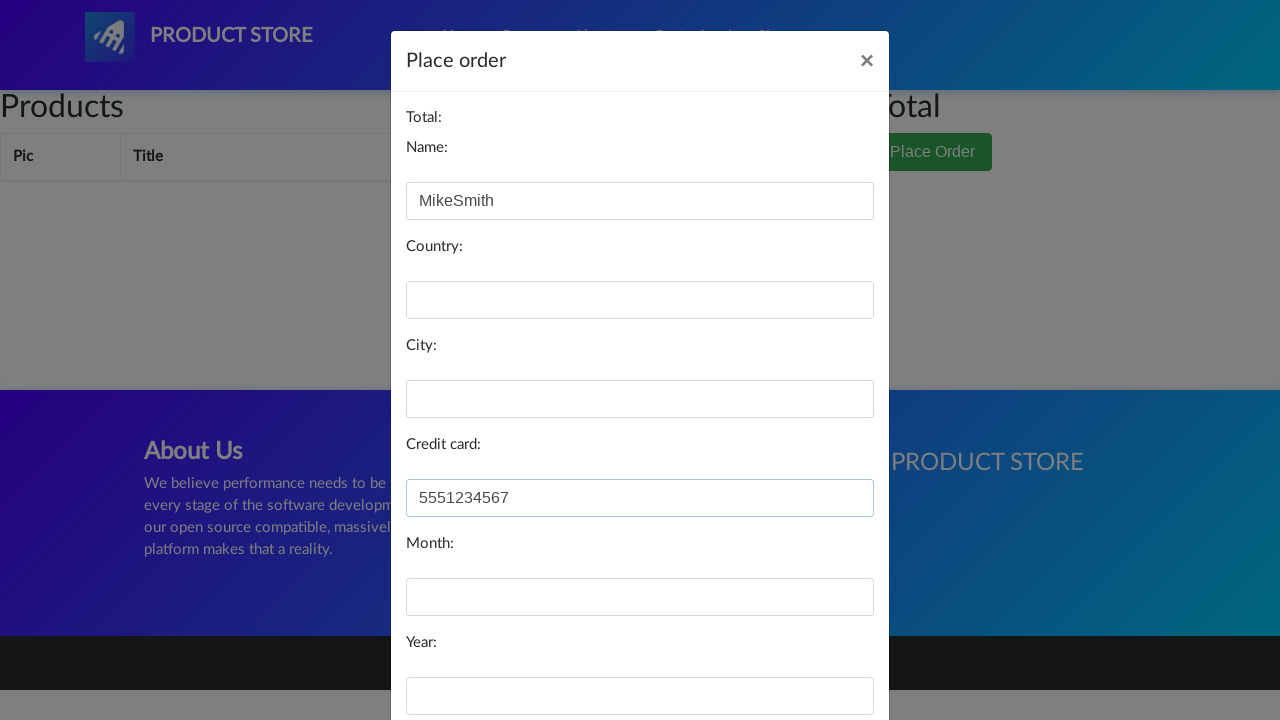

Clicked Purchase button to attempt order without login and empty cart at (823, 655) on xpath=//button[@class="btn btn-primary" and text()="Purchase"]
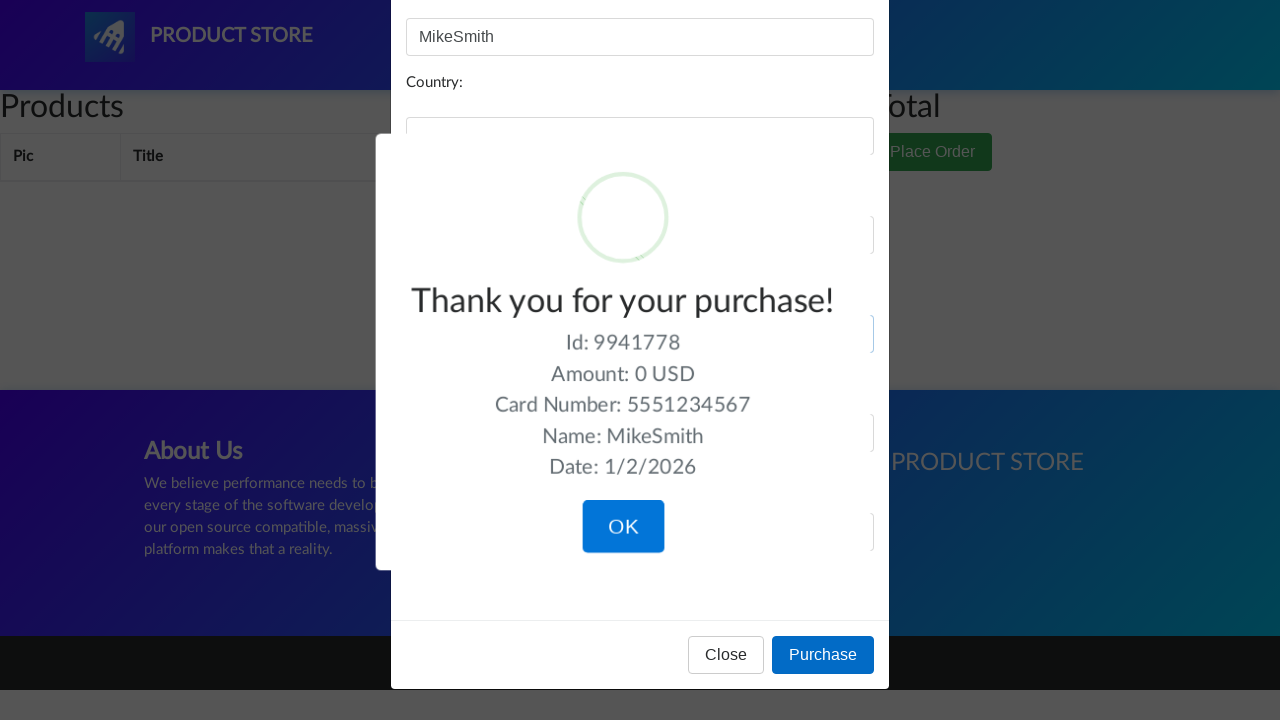

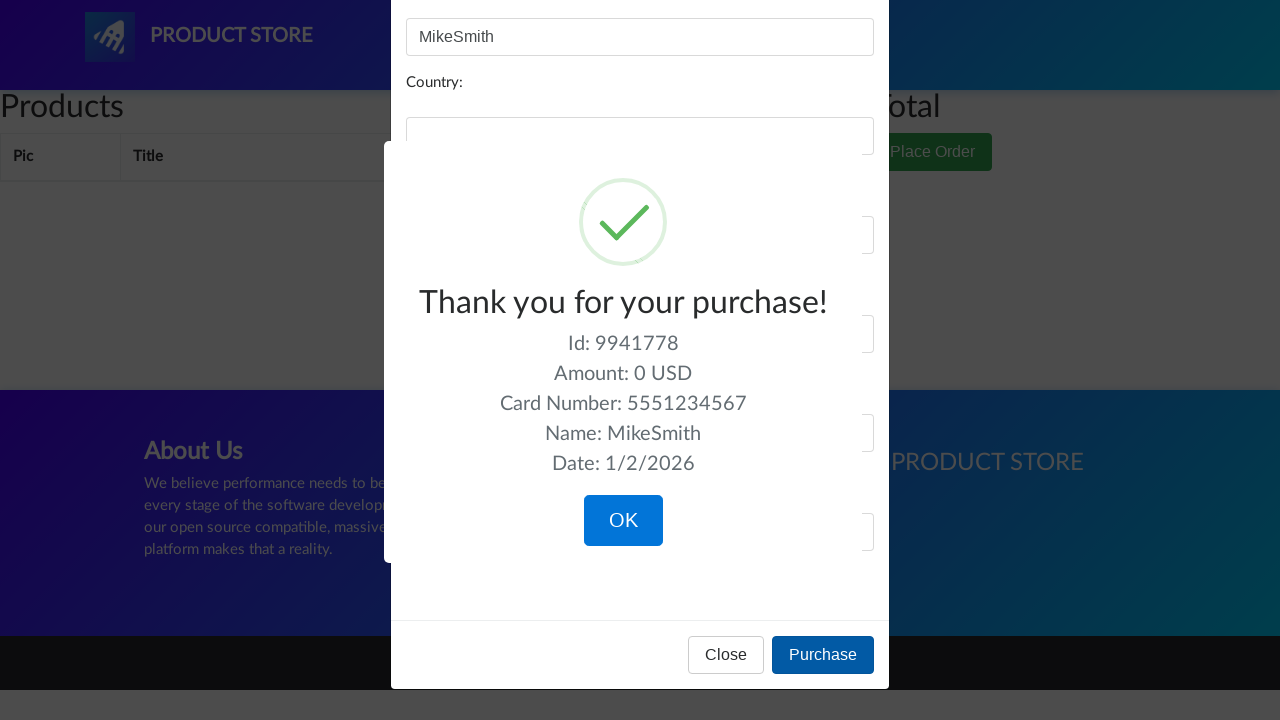